Navigates to a blog page, hovers over the home menu element, and performs a right-click context menu action

Starting URL: http://www.omayo.blogspot.com

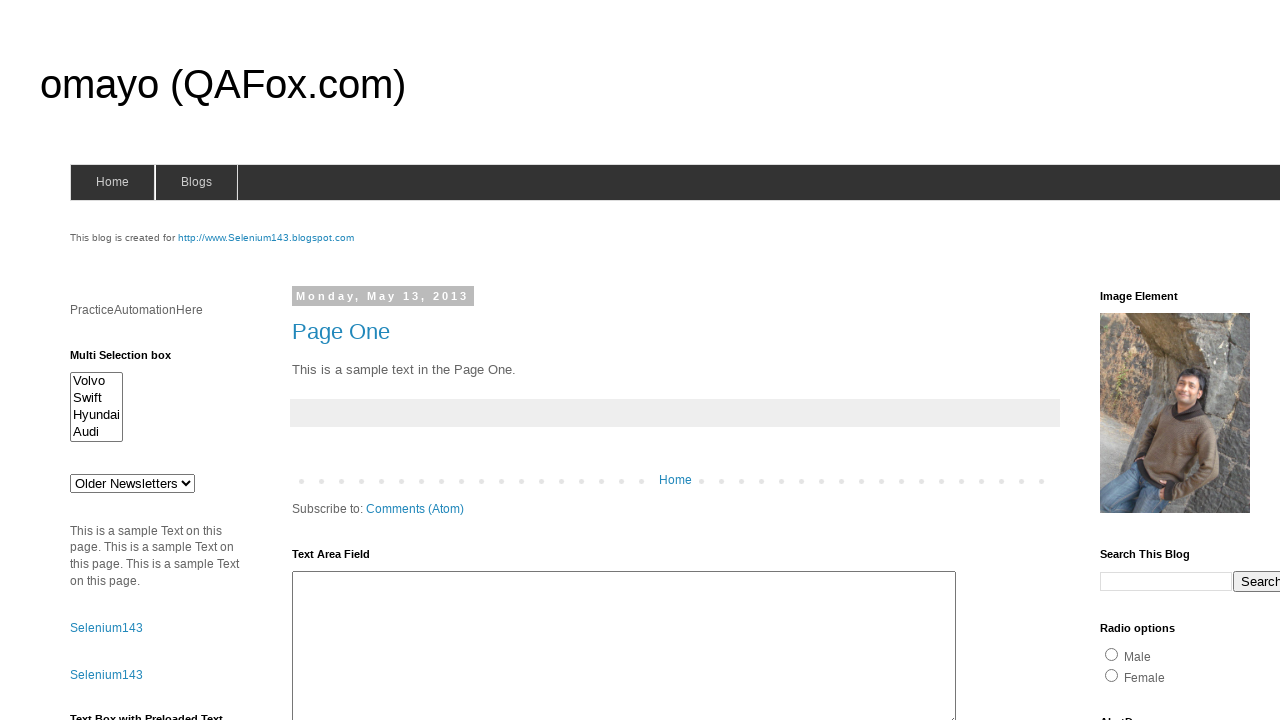

Navigated to blog page at http://www.omayo.blogspot.com
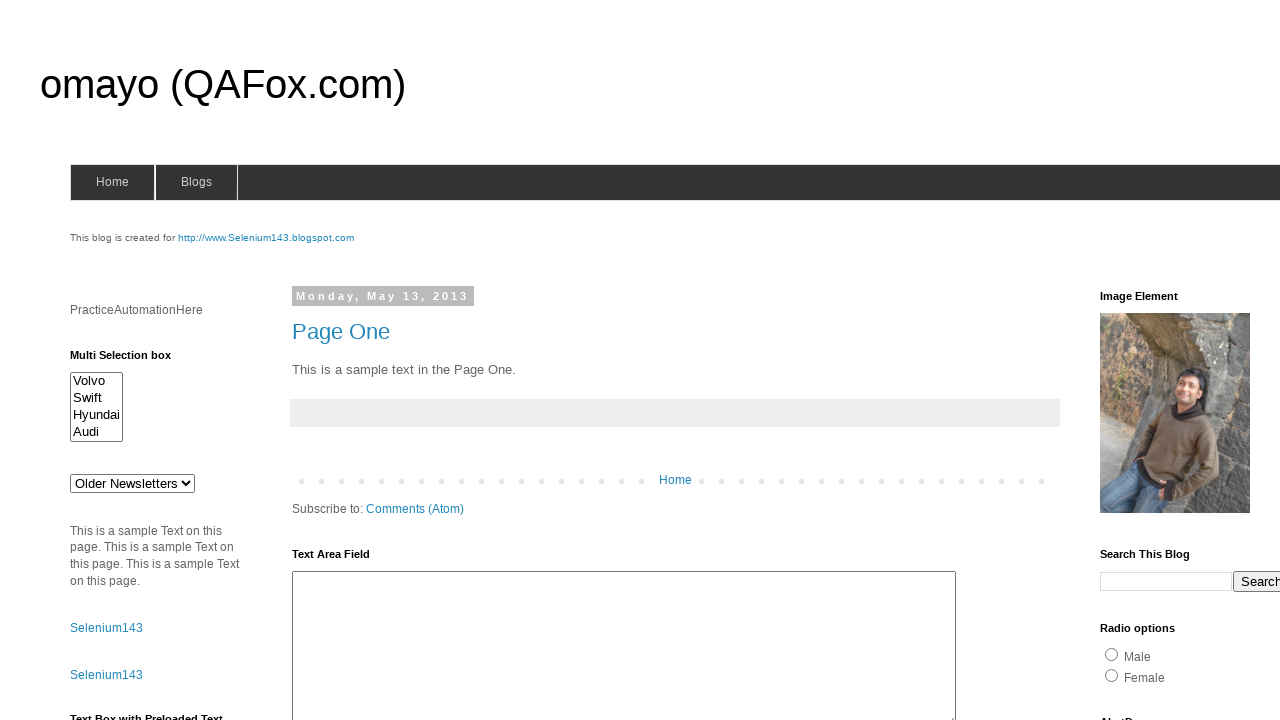

Hovered over home menu element at (112, 182) on #home
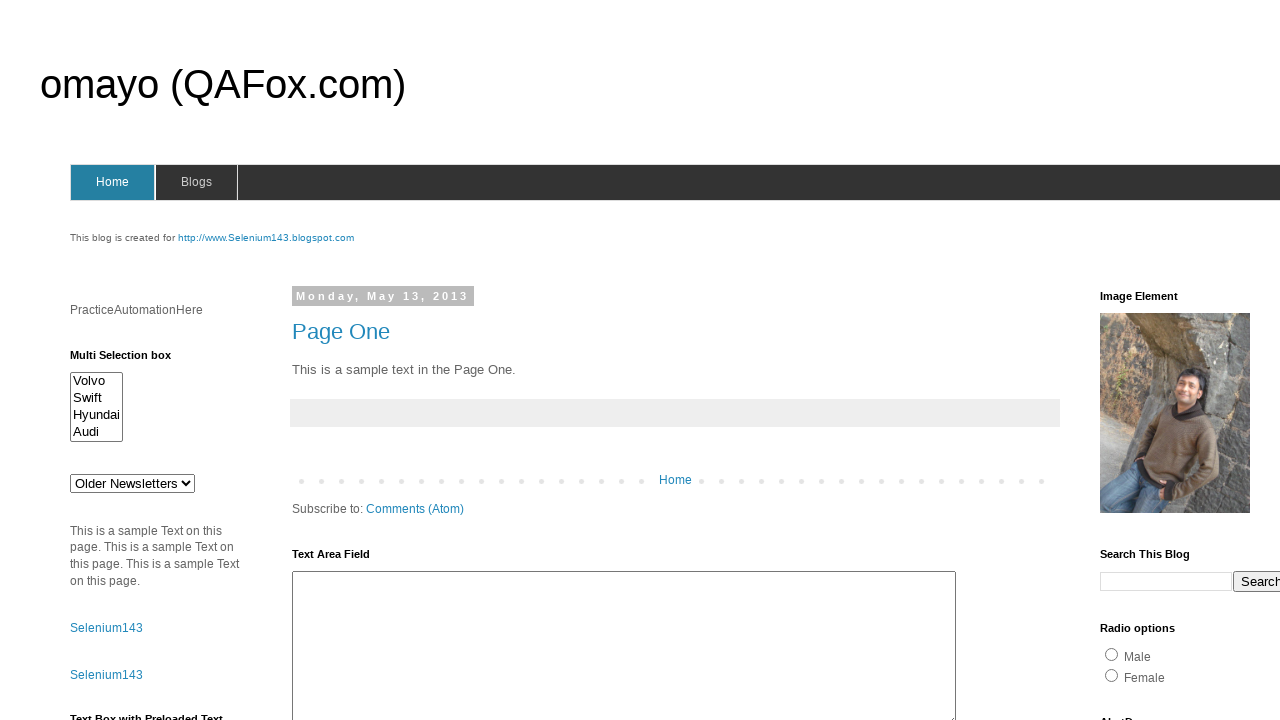

Right-clicked on home menu element to open context menu at (112, 182) on #home
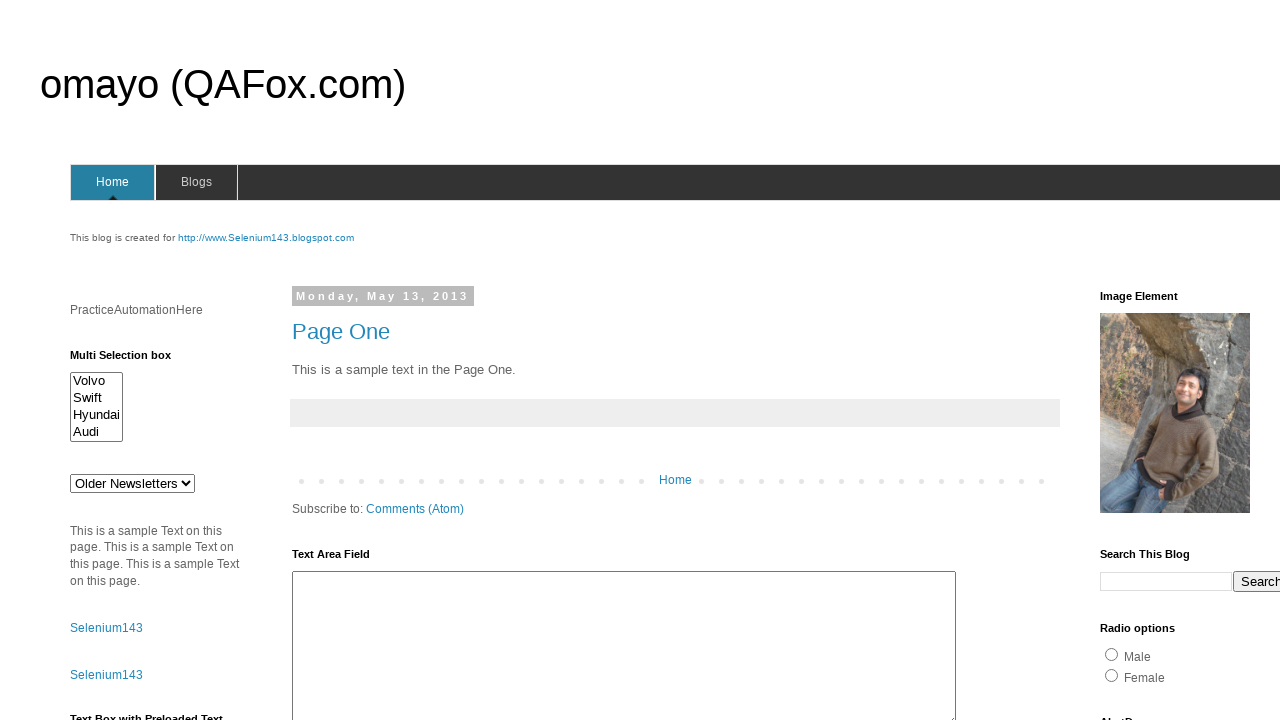

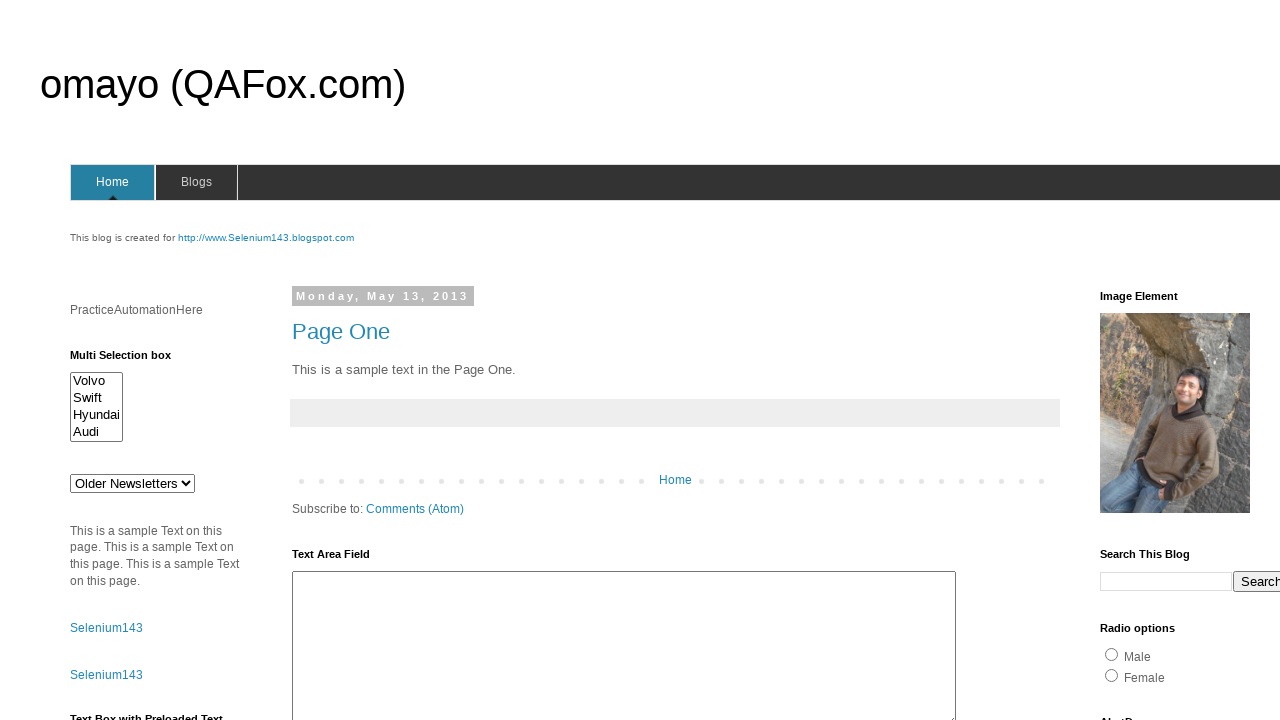